Tests a web form by verifying the page title, filling a text input with "Selenium", submitting the form, and verifying the success message displays "Received!"

Starting URL: https://www.selenium.dev/selenium/web/web-form.html

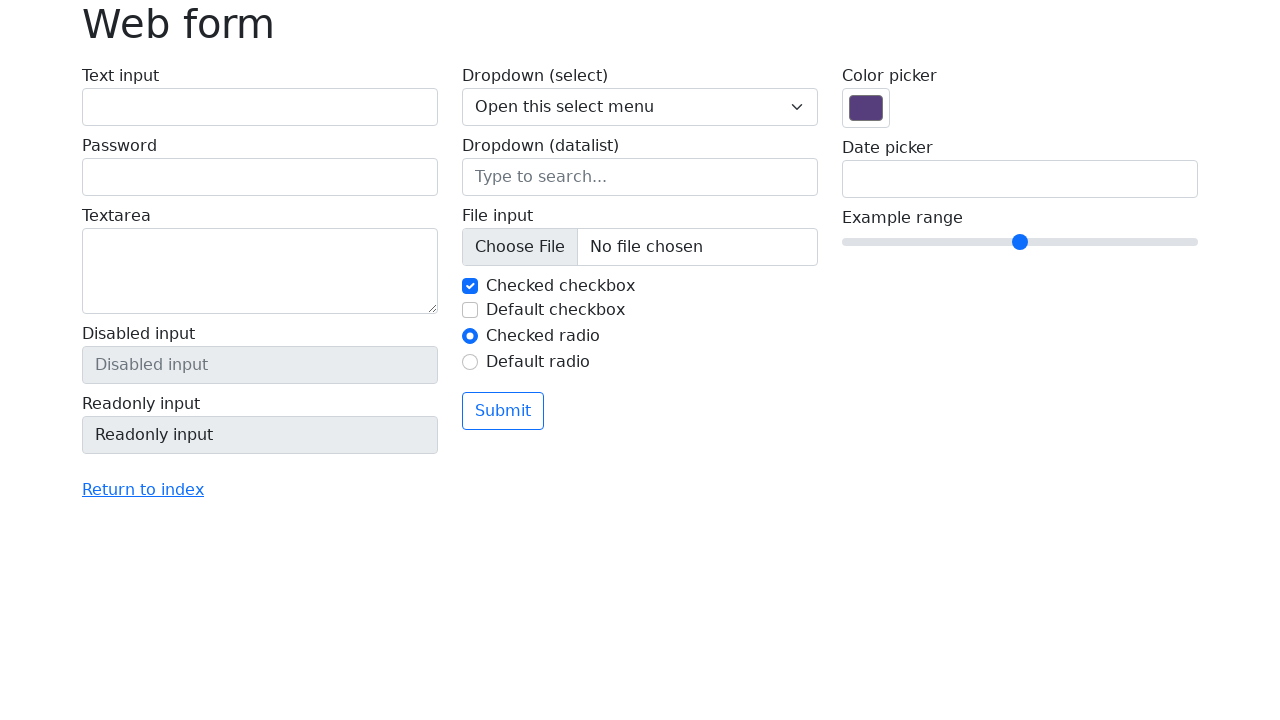

Navigated to web form page
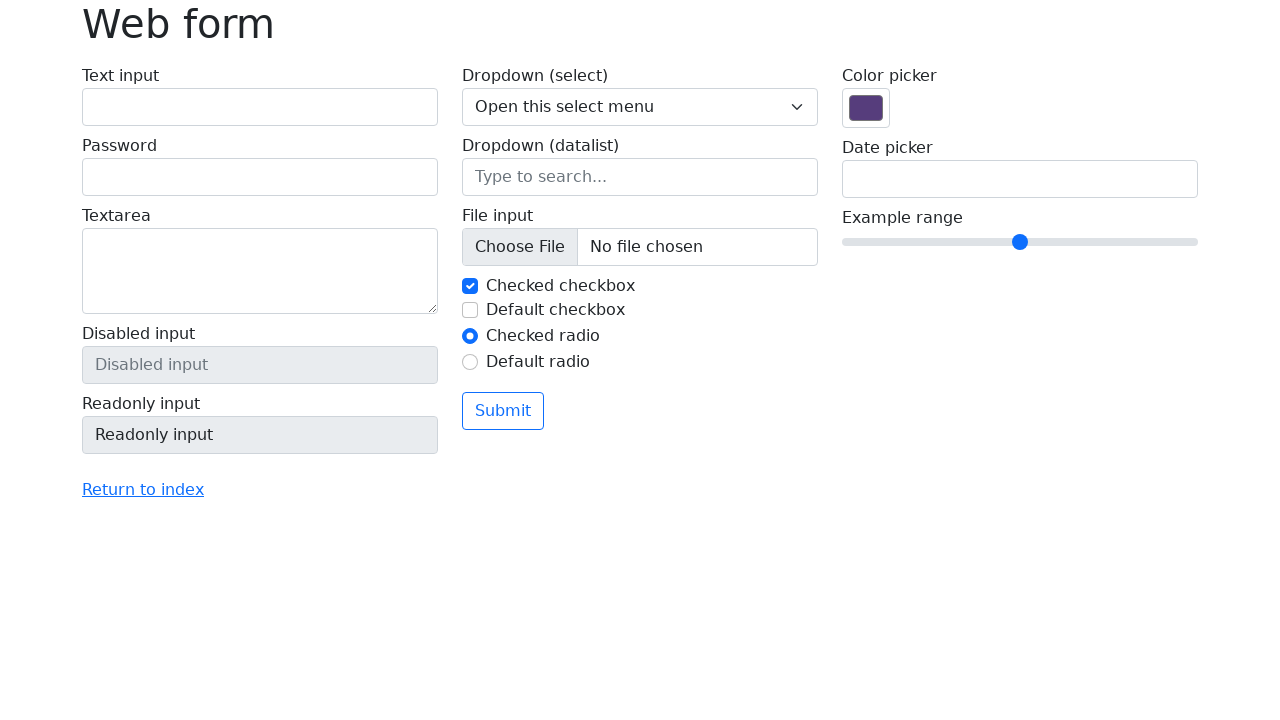

Verified page title is 'Web form'
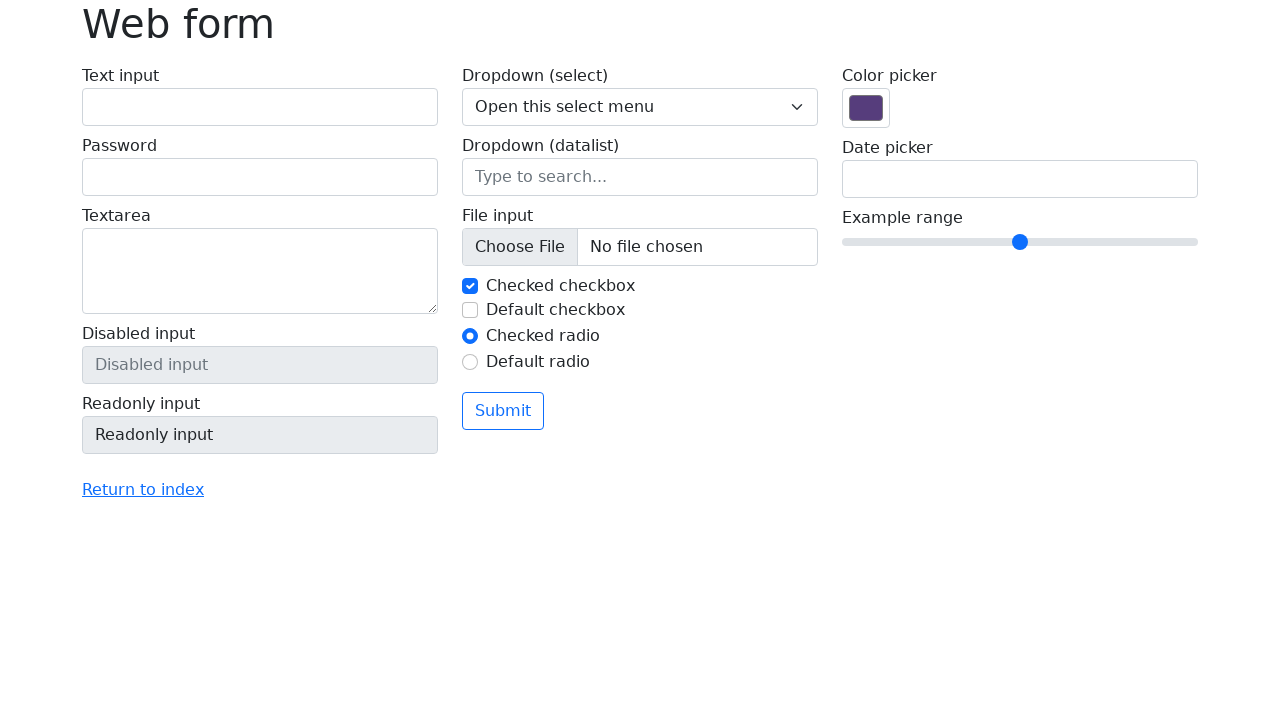

Filled text input with 'Selenium' on input[name='my-text']
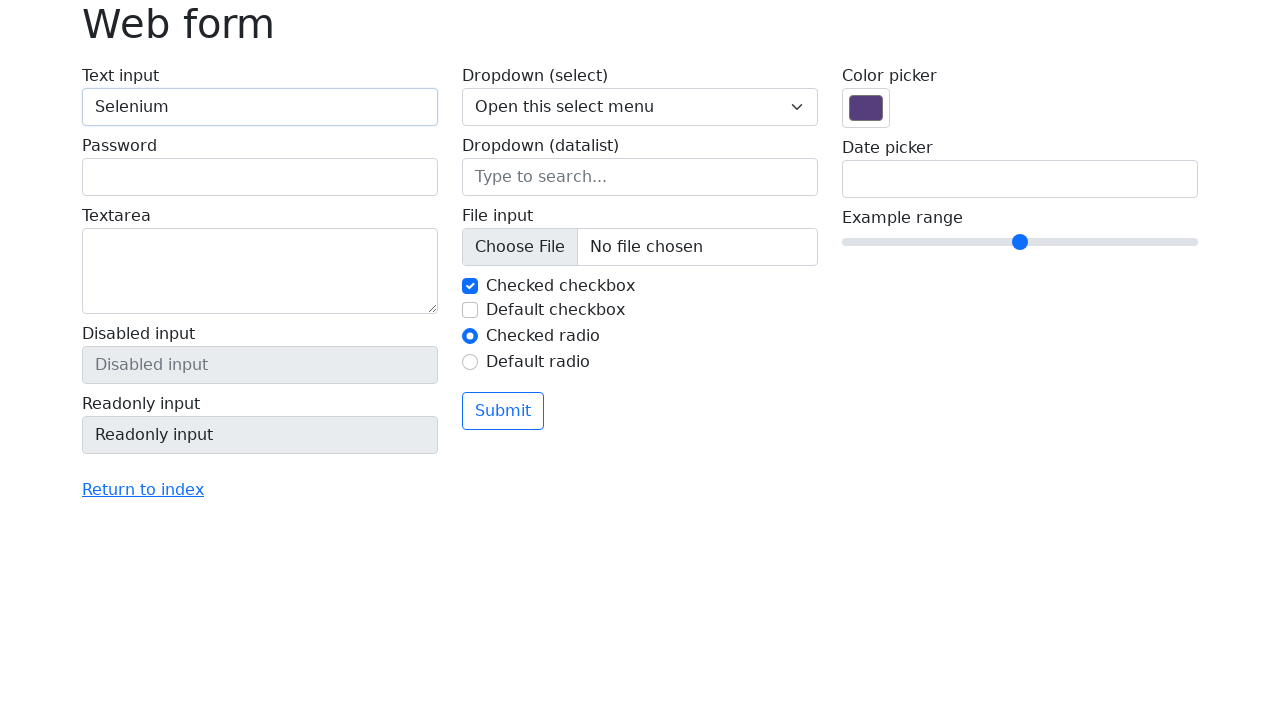

Clicked the submit button at (503, 411) on button
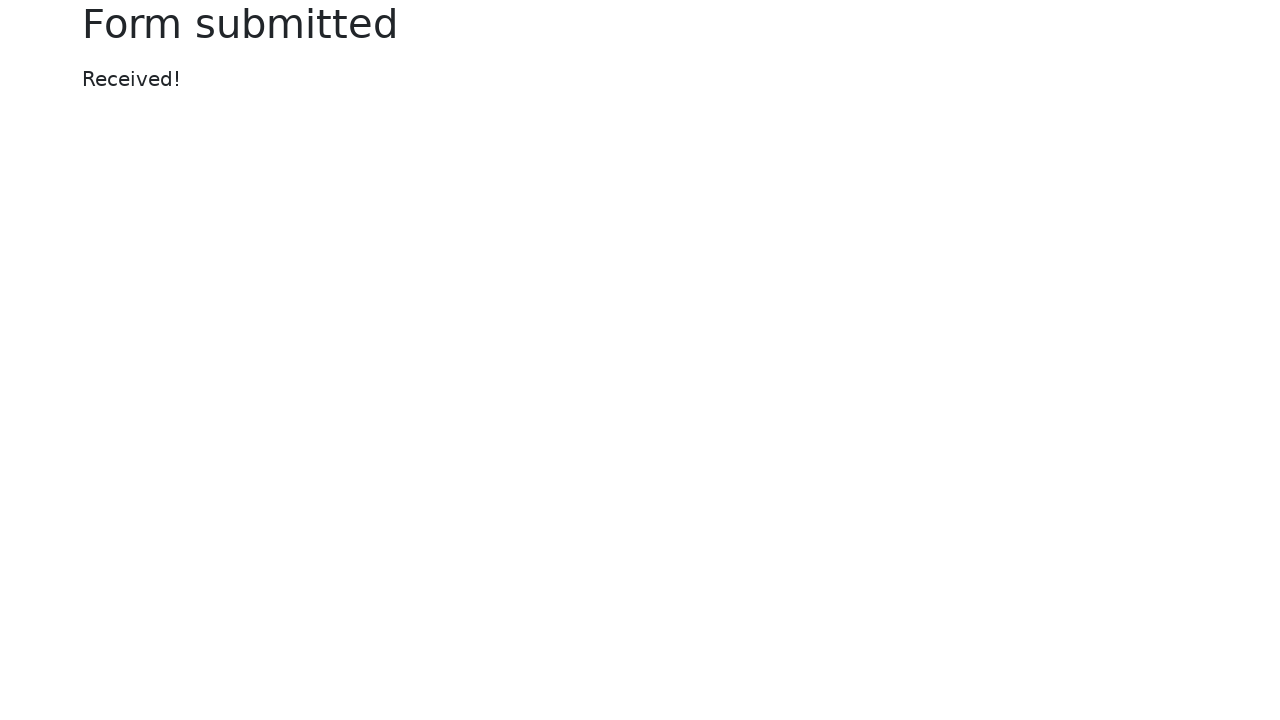

Success message element appeared
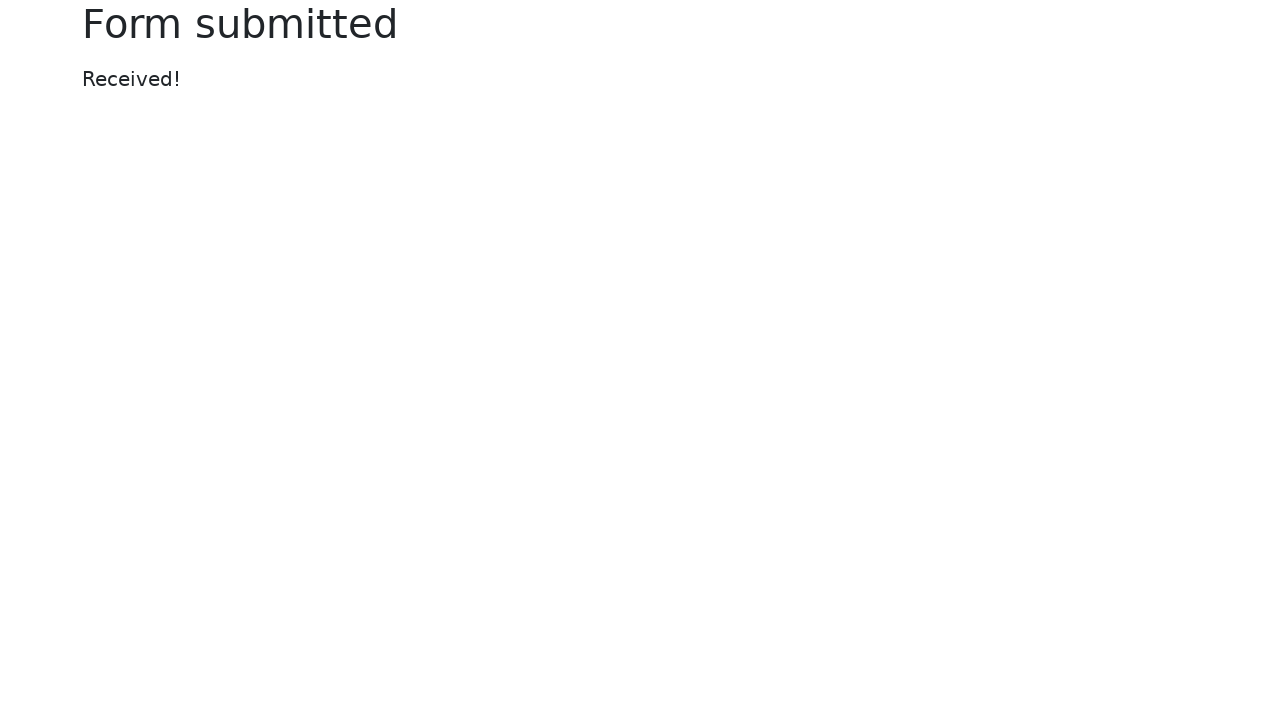

Verified success message displays 'Received!'
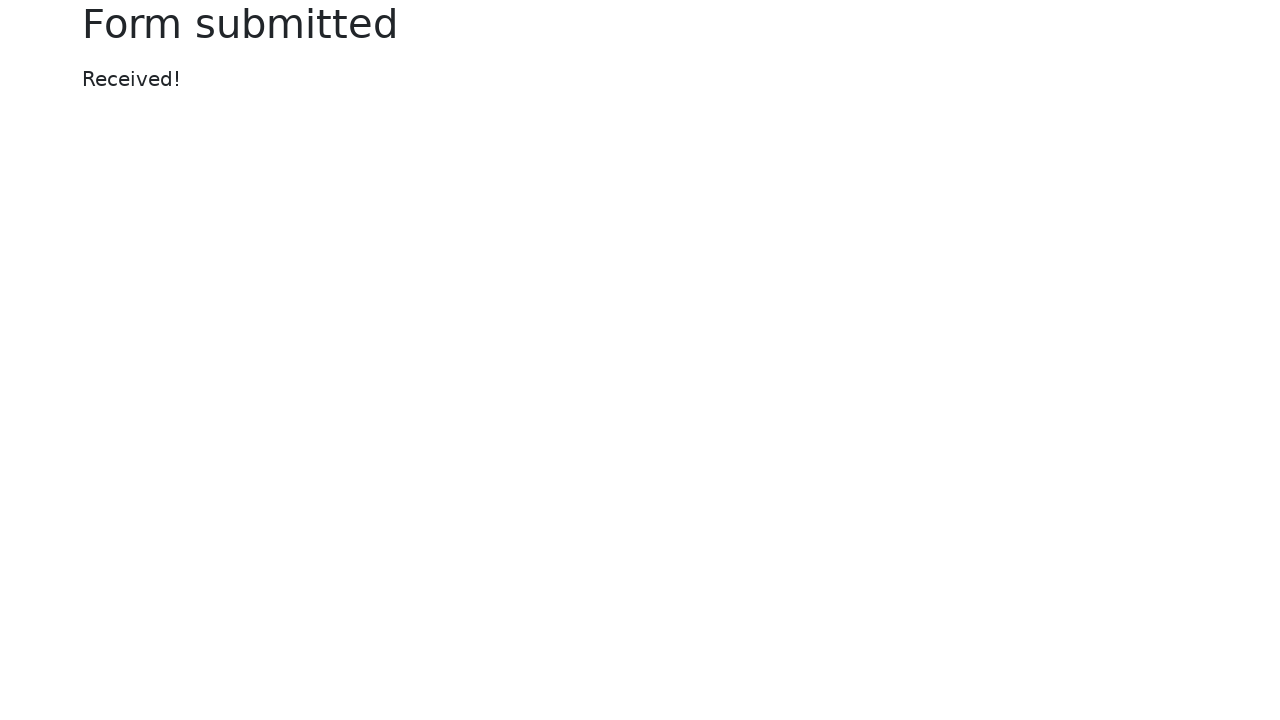

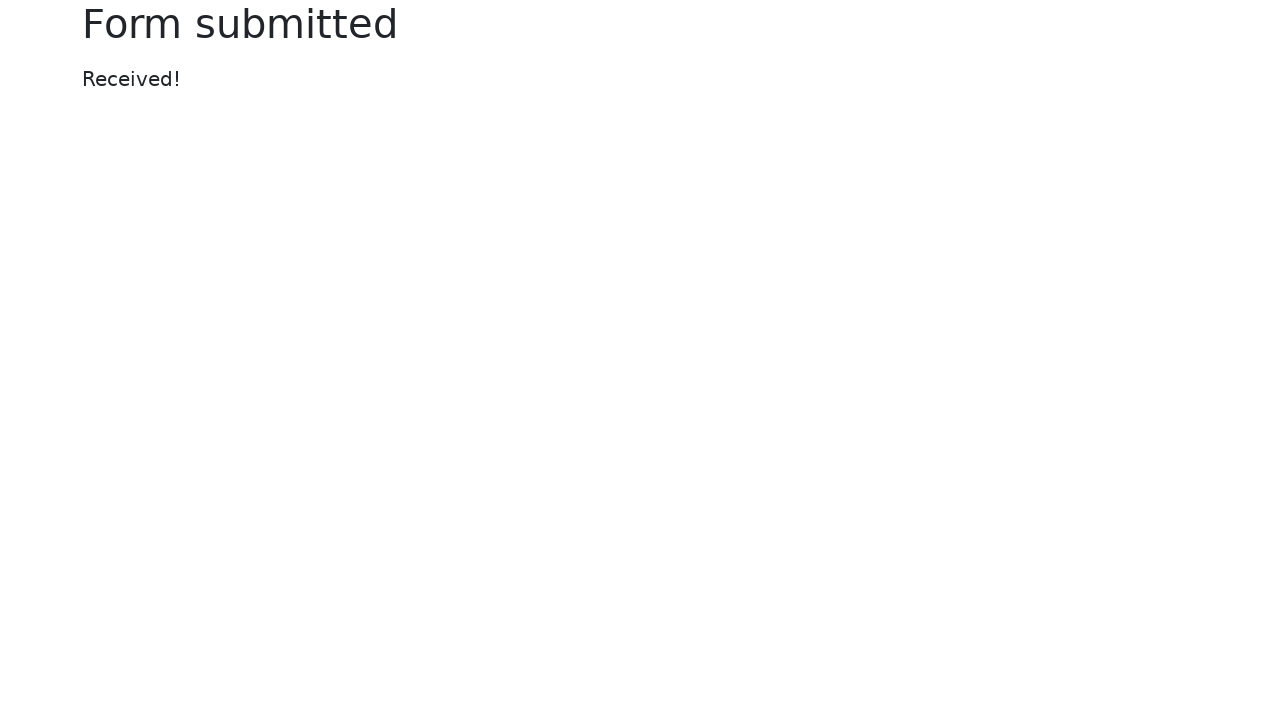